Tests drag-and-drop functionality by dragging an element 100 pixels horizontally and 180 pixels vertically on a drag-and-drop demo page.

Starting URL: https://crossbrowsertesting.github.io/drag-and-drop

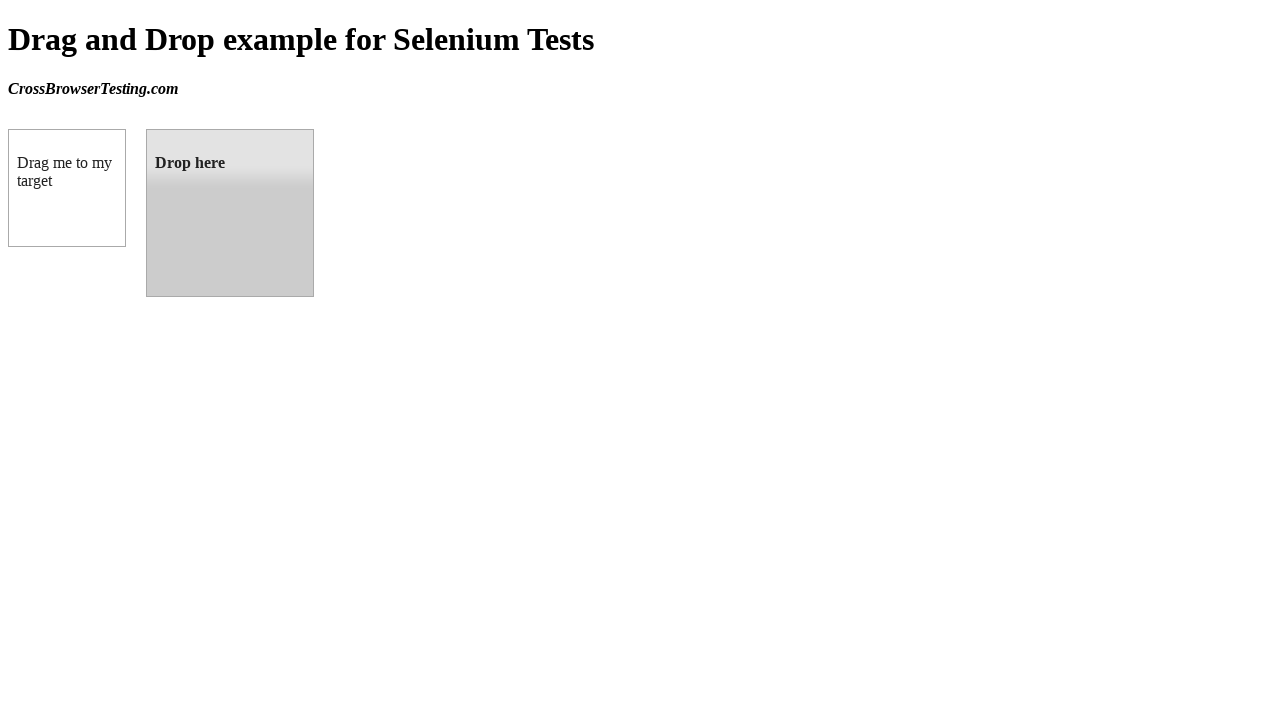

Waited for draggable element to be present
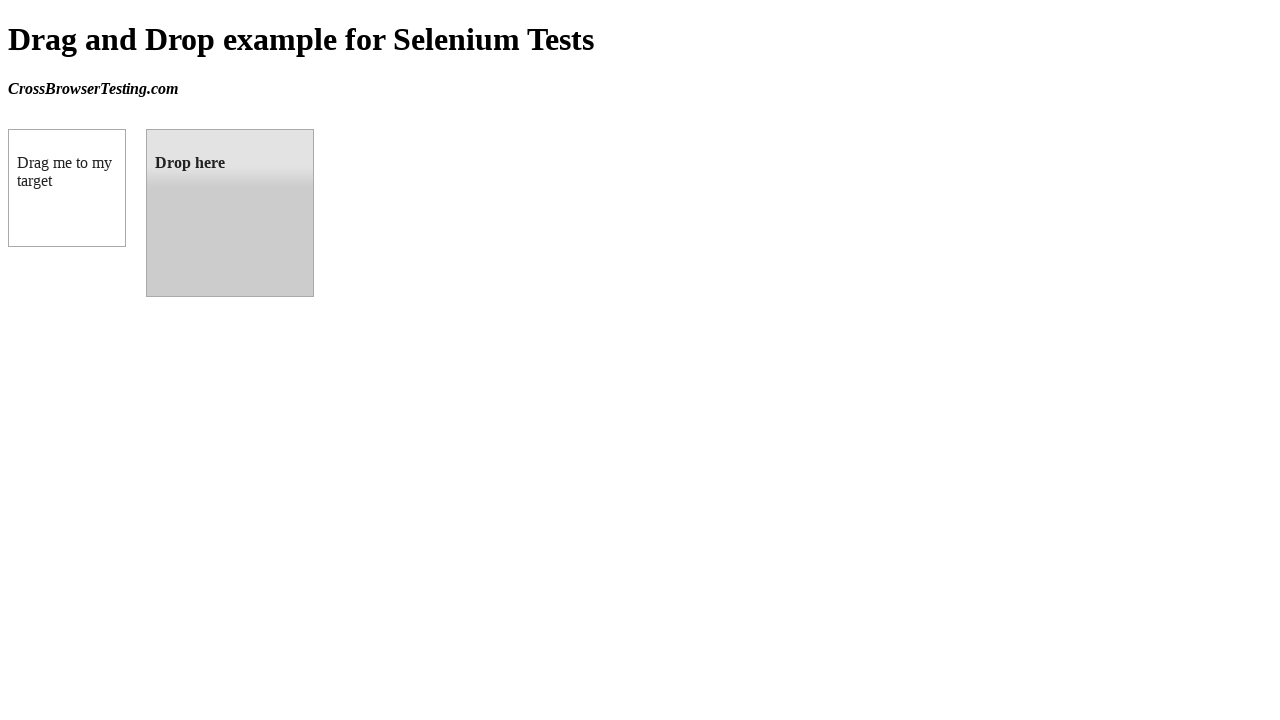

Located the draggable element
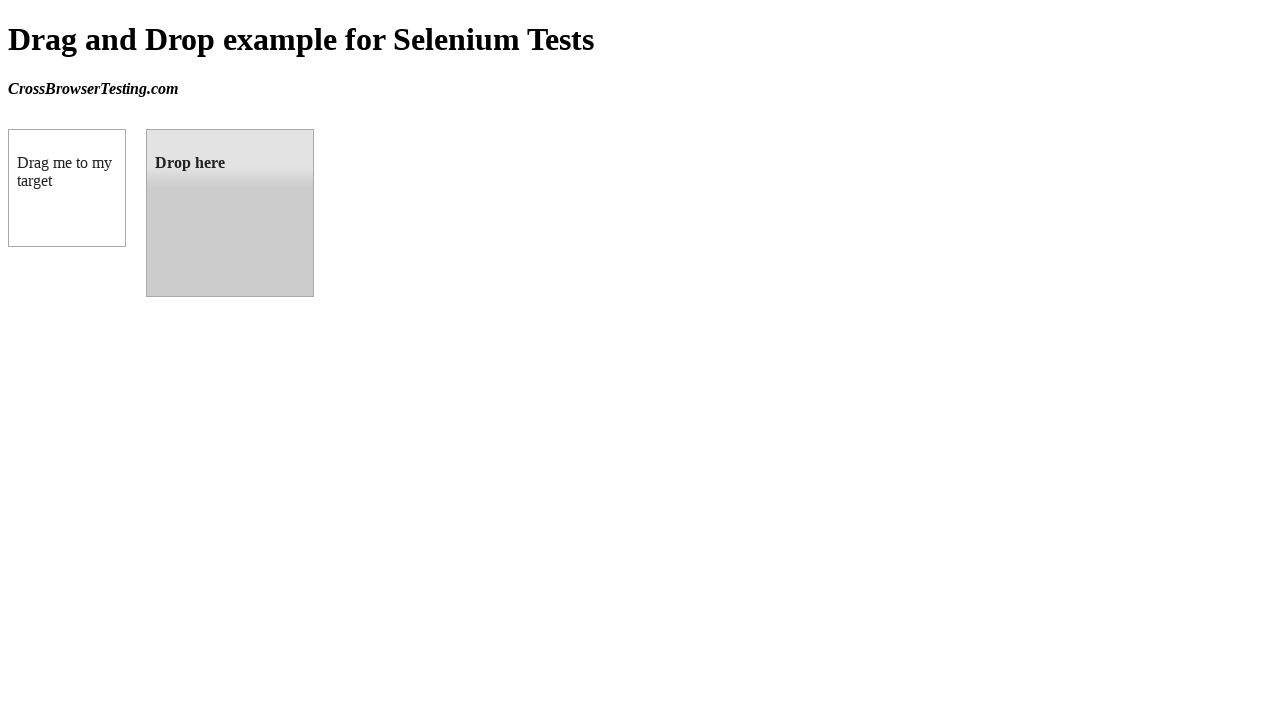

Dragged element 100 pixels horizontally and 180 pixels vertically to droppable target at (230, 213)
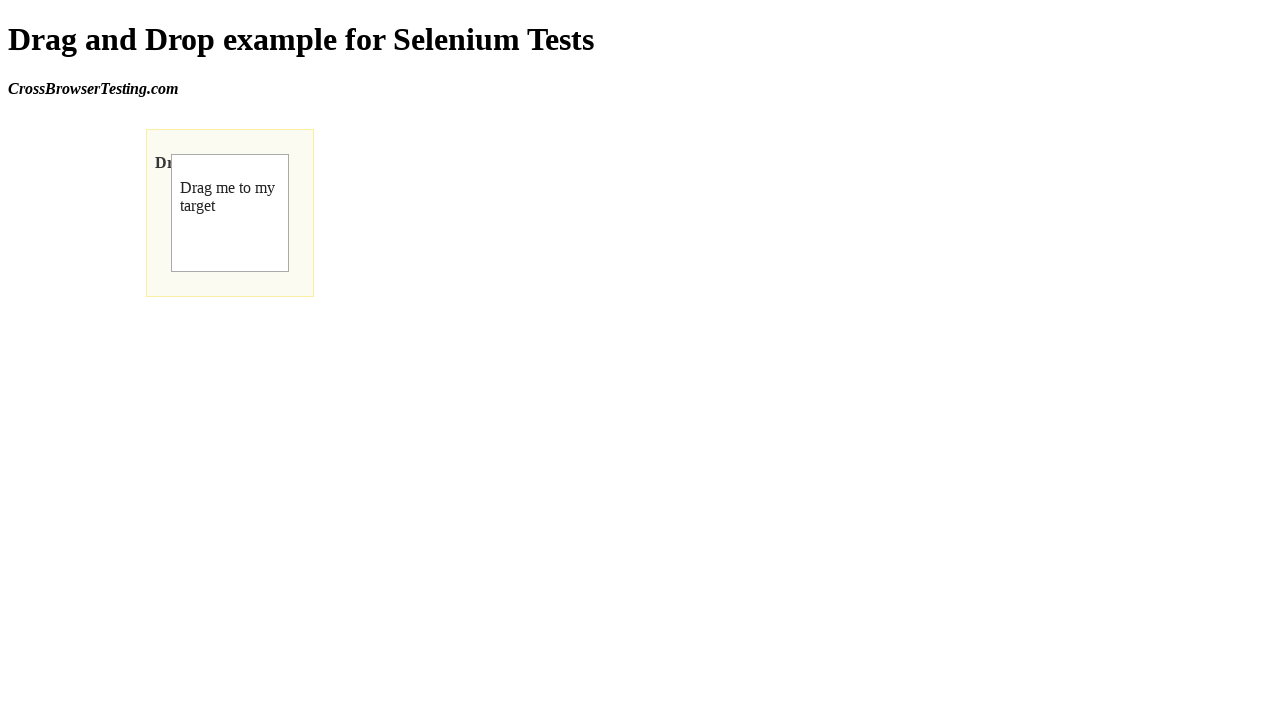

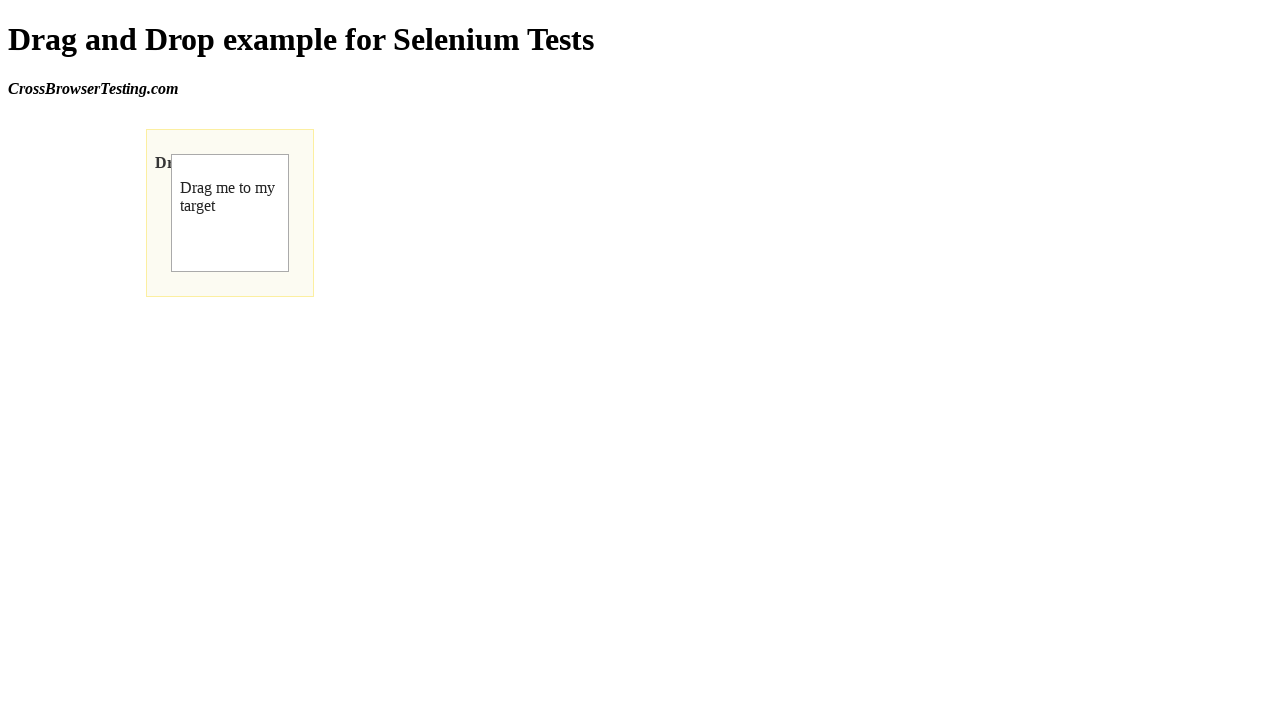